Tests browser alert/dialog handling by navigating to the Cancel tab, clicking a button that triggers a dialog, and accepting it using a custom dialog handler

Starting URL: https://demo.automationtesting.in/Alerts.html

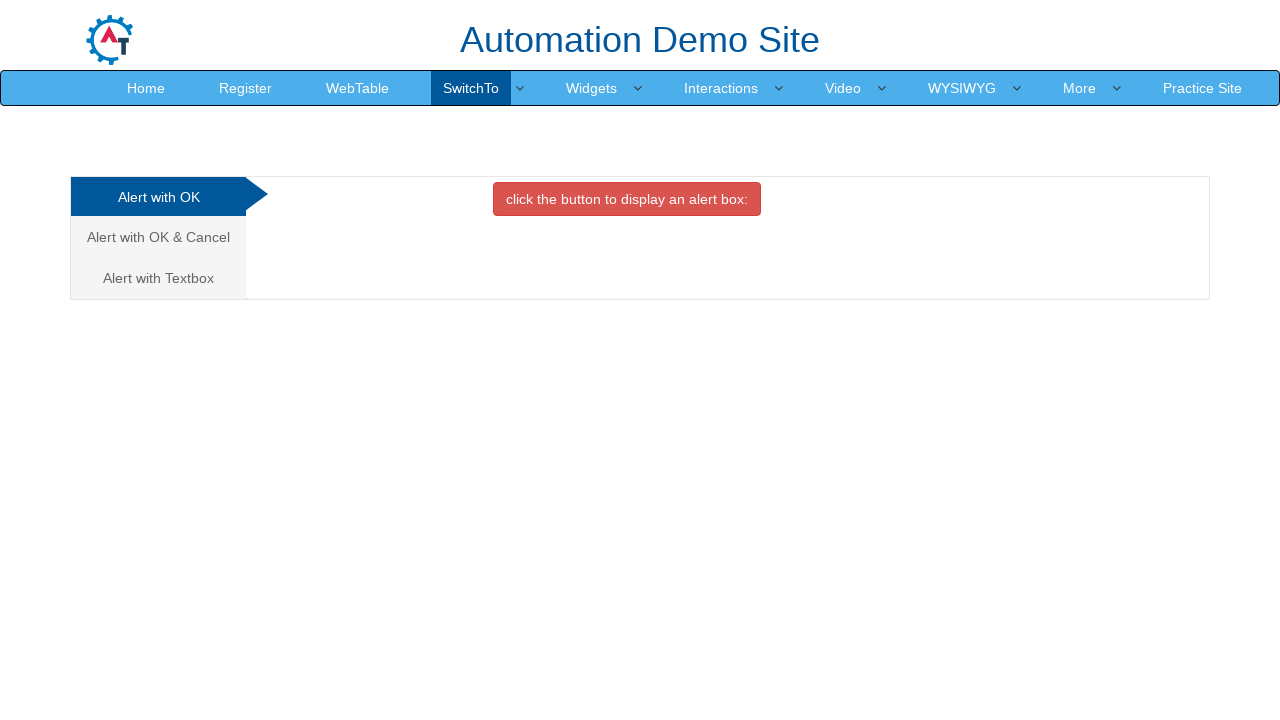

Set up dialog handler to accept dialogs
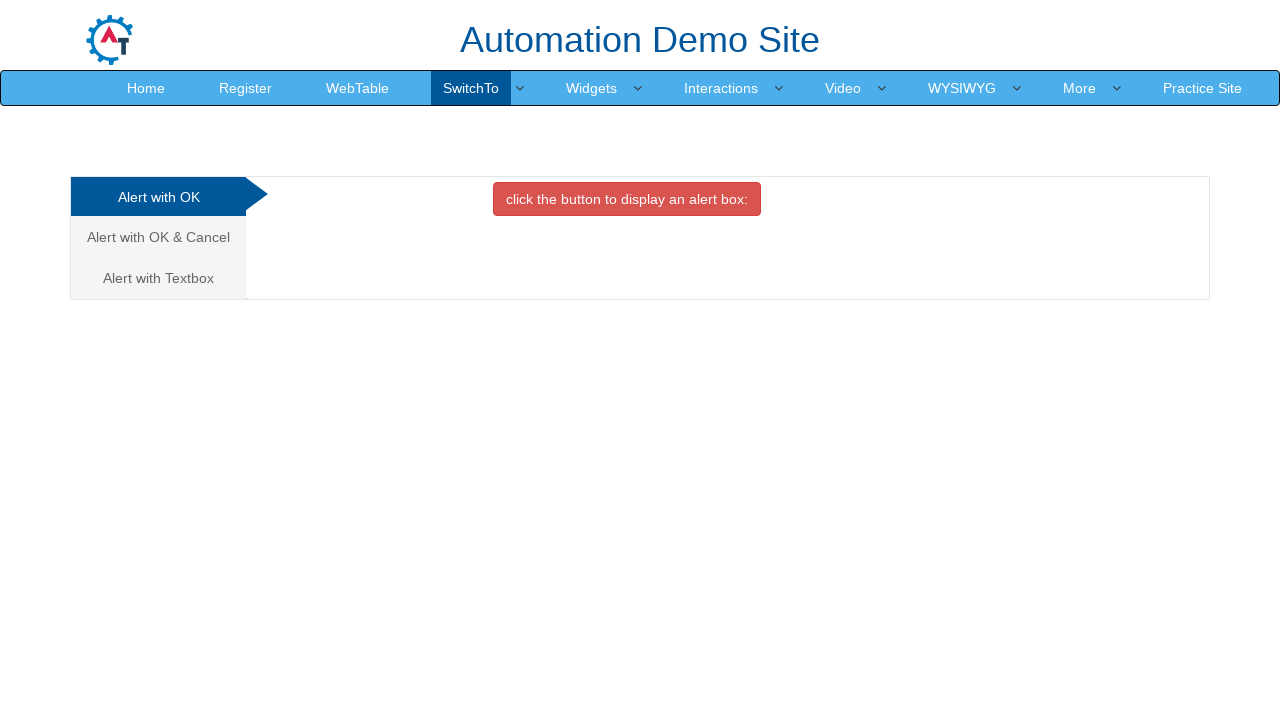

Waited for Cancel tab link to be visible
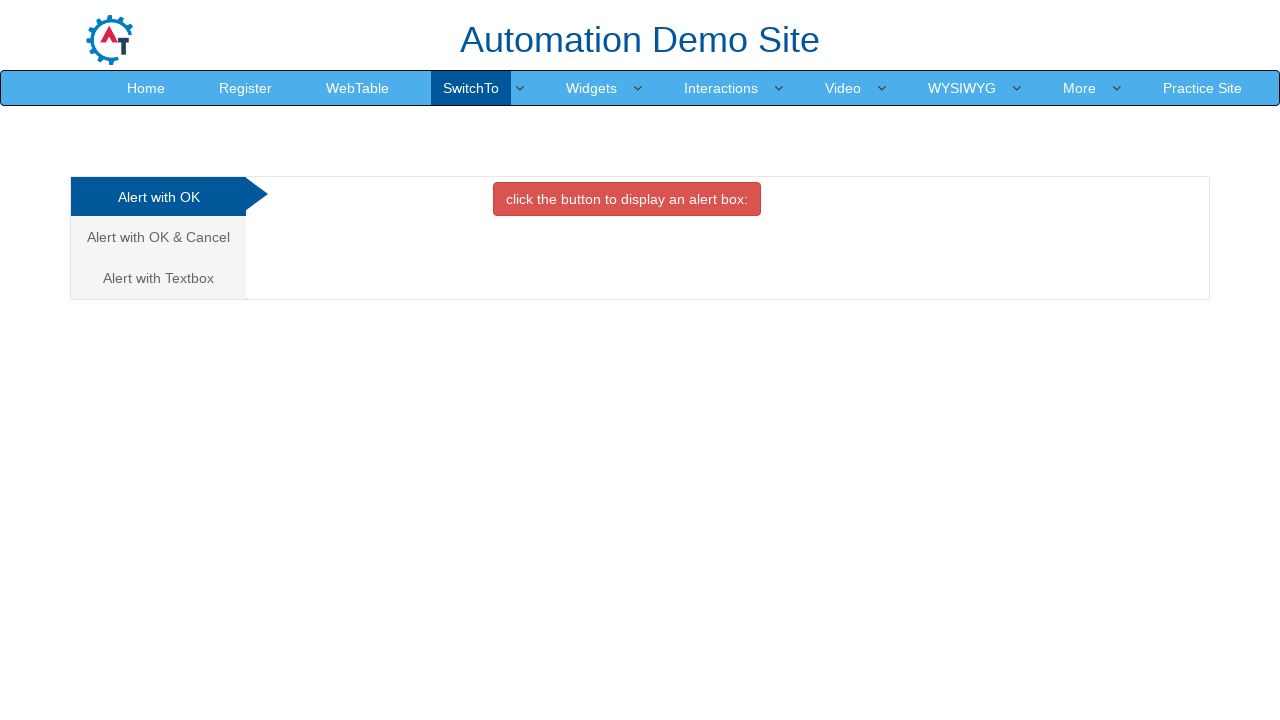

Clicked on the Cancel tab link at (158, 237) on xpath=//a[@href="#CancelTab"]
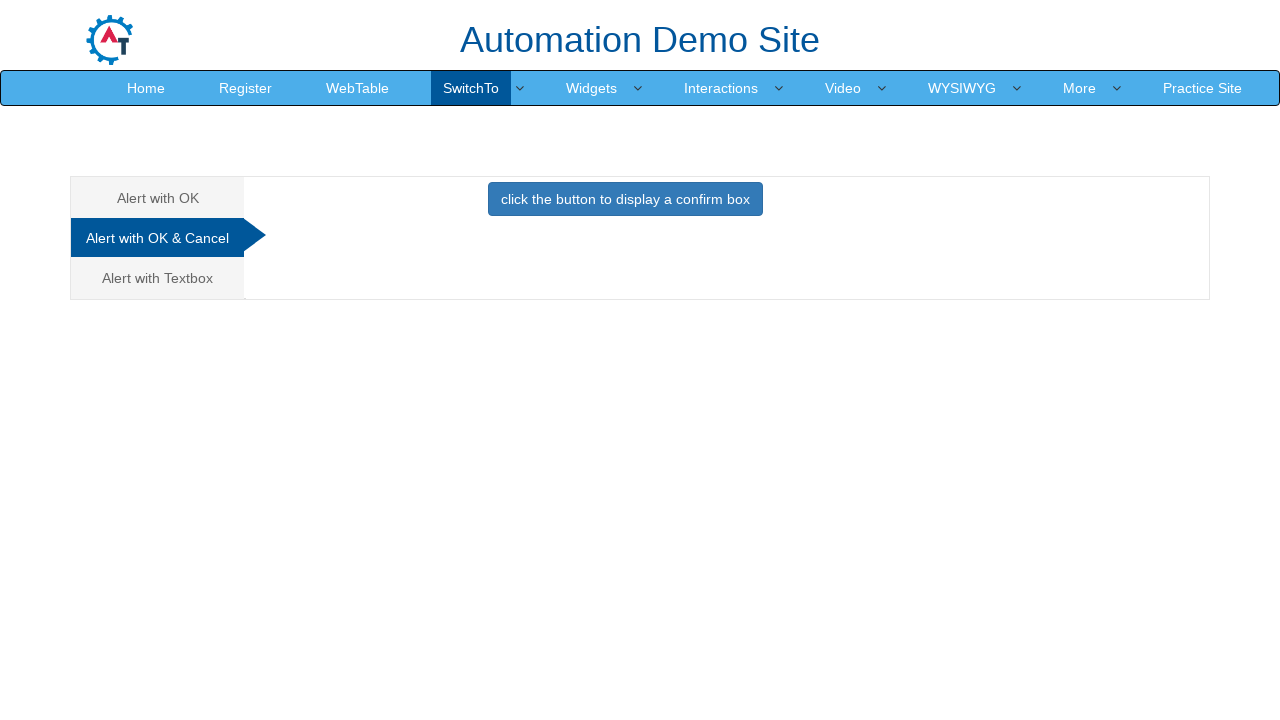

Waited for dialog trigger button in Cancel tab to be visible
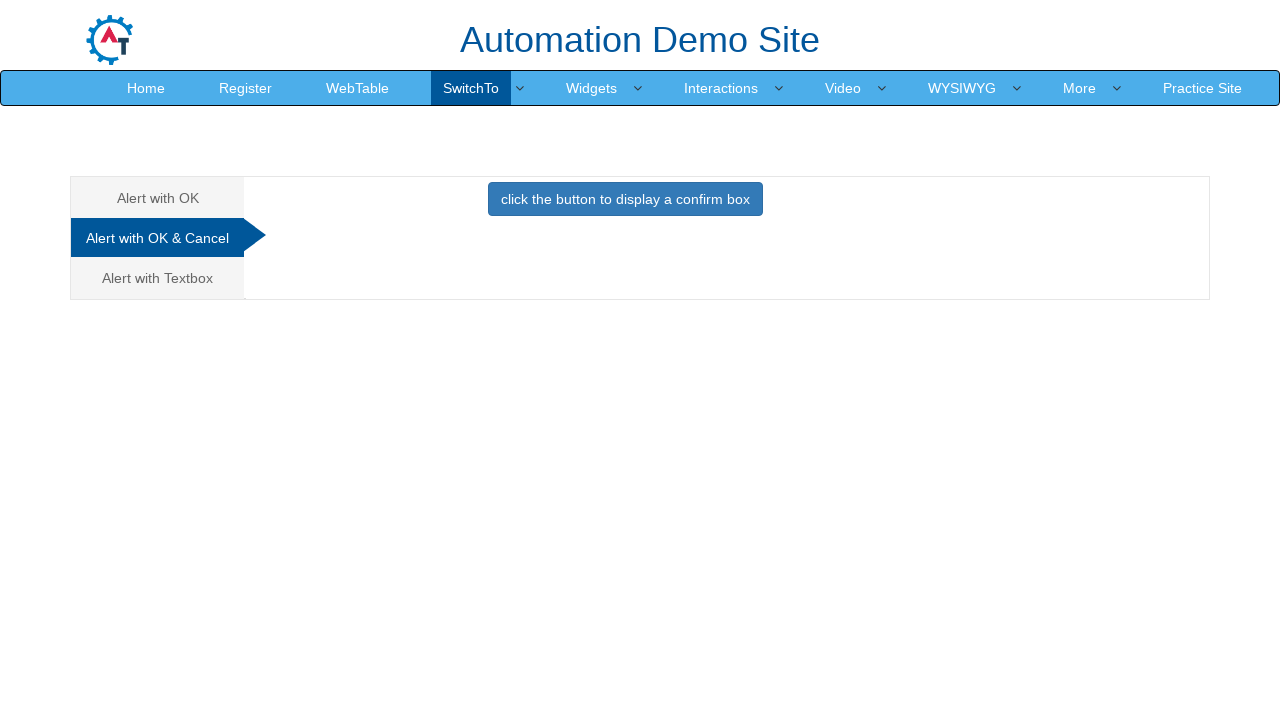

Clicked button to trigger alert dialog at (625, 199) on xpath=//div[@id="CancelTab"]/button
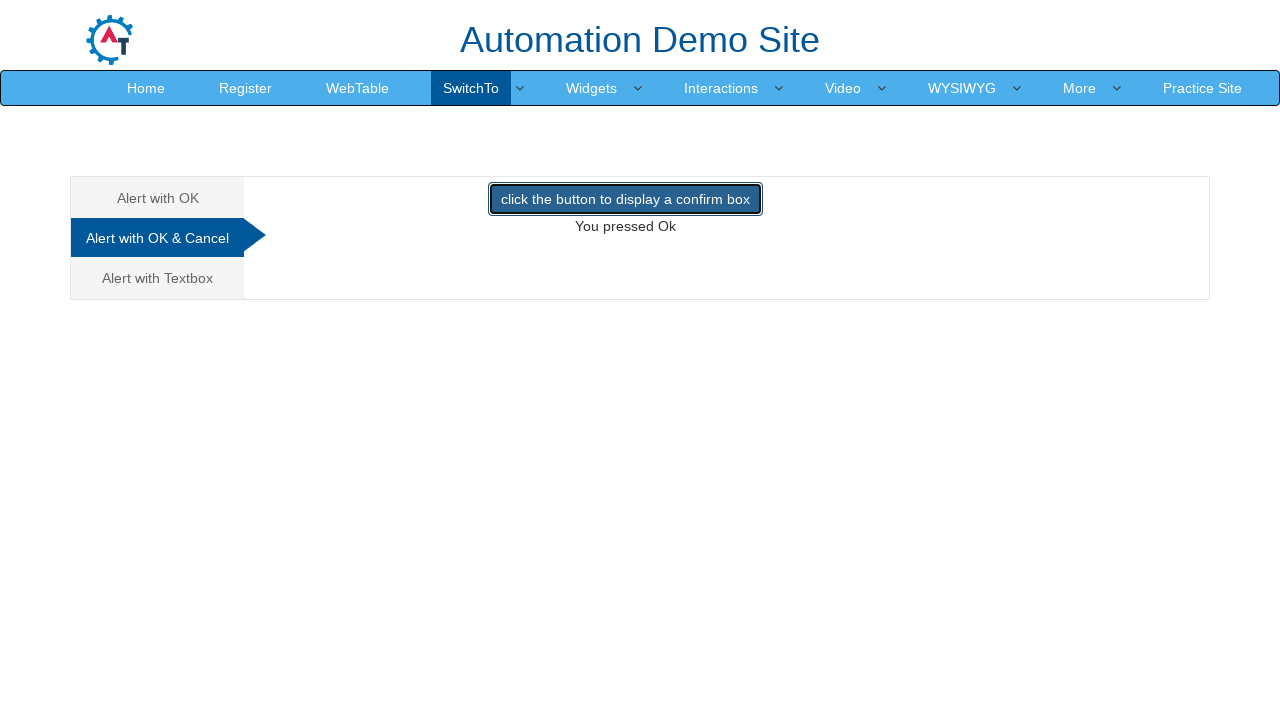

Waited for dialog to be handled and processed
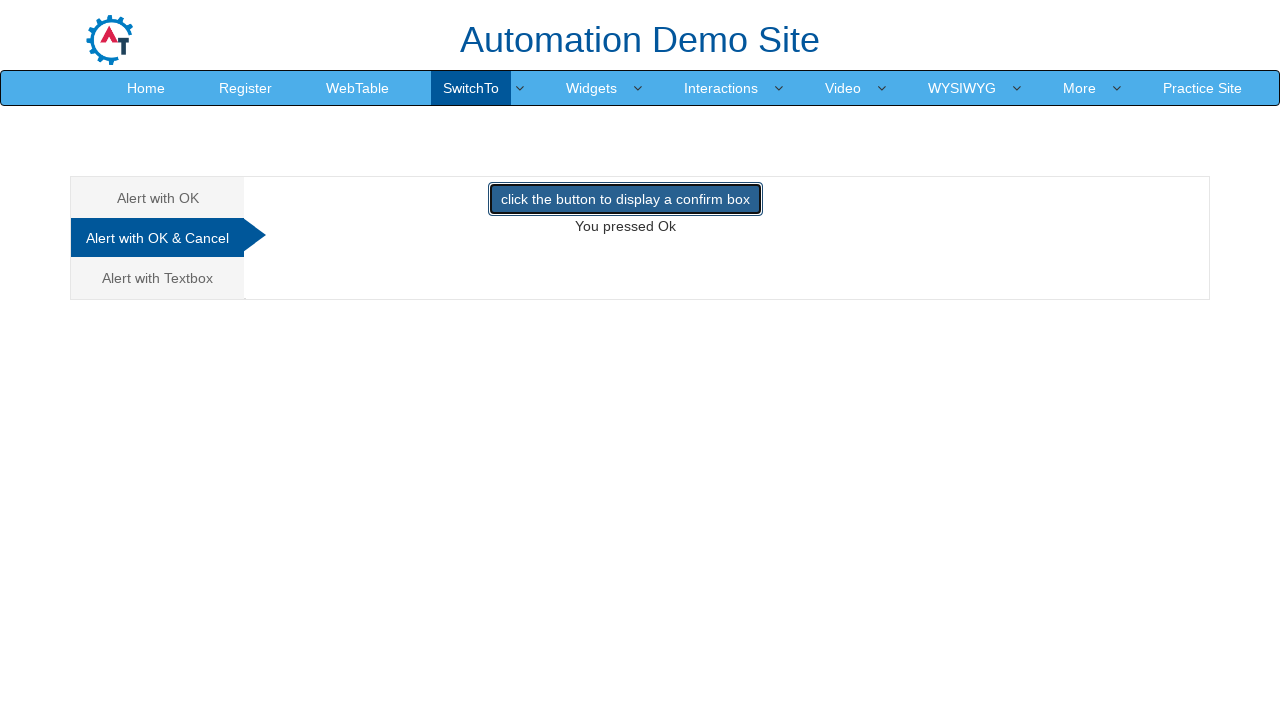

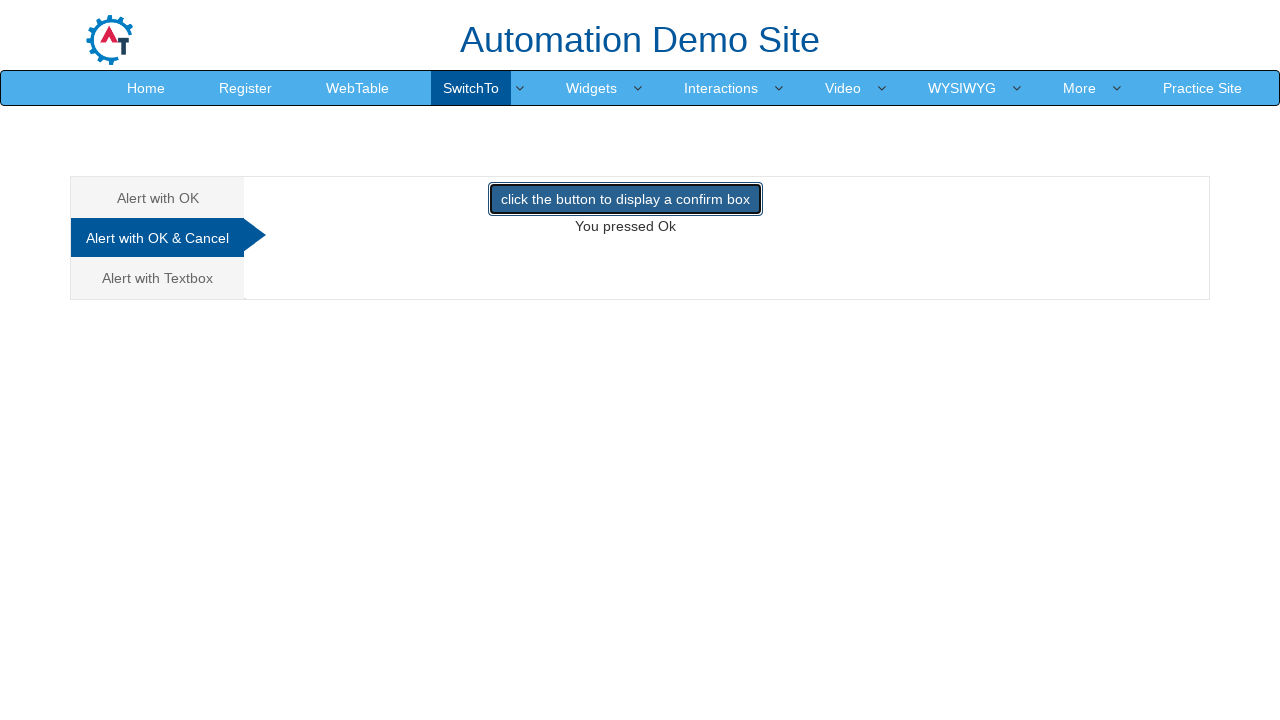